Tests child window handling by clicking a link that opens a new page, reading text from the new page, and using that data back on the original page

Starting URL: https://rahulshettyacademy.com/loginpagePractise/

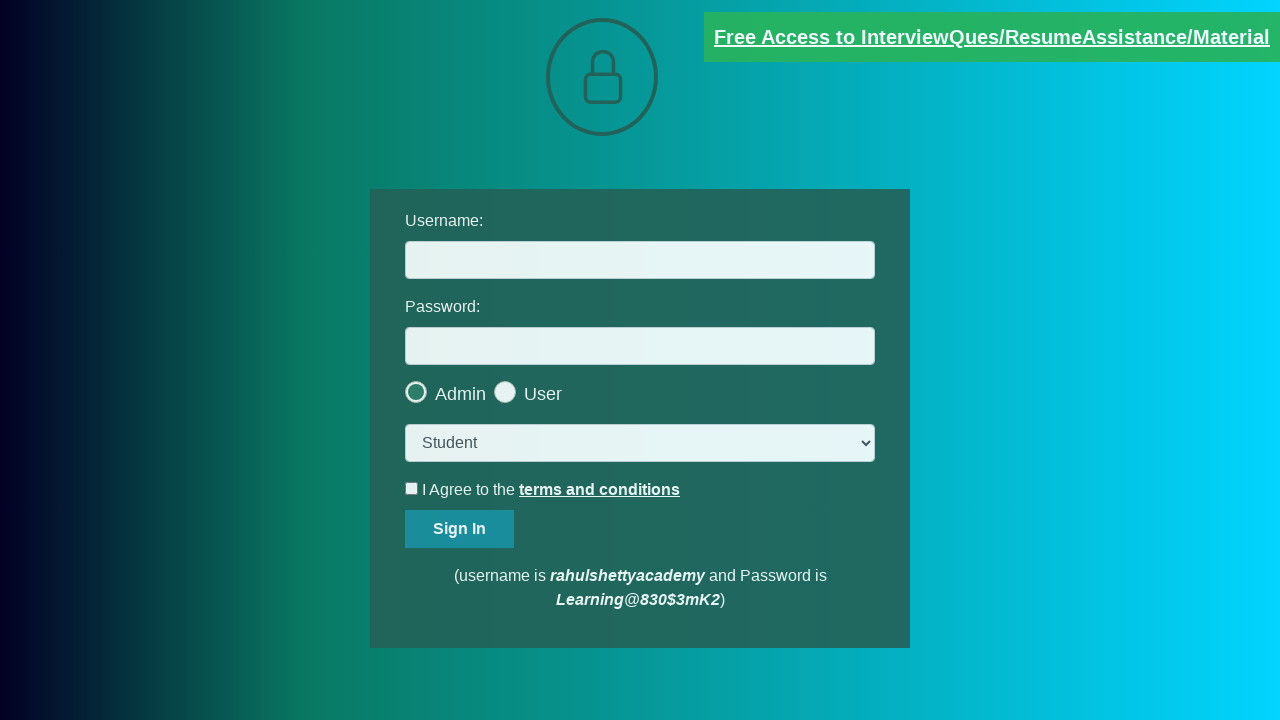

Clicked documents-request link to open child window at (992, 37) on [href*='documents-request']
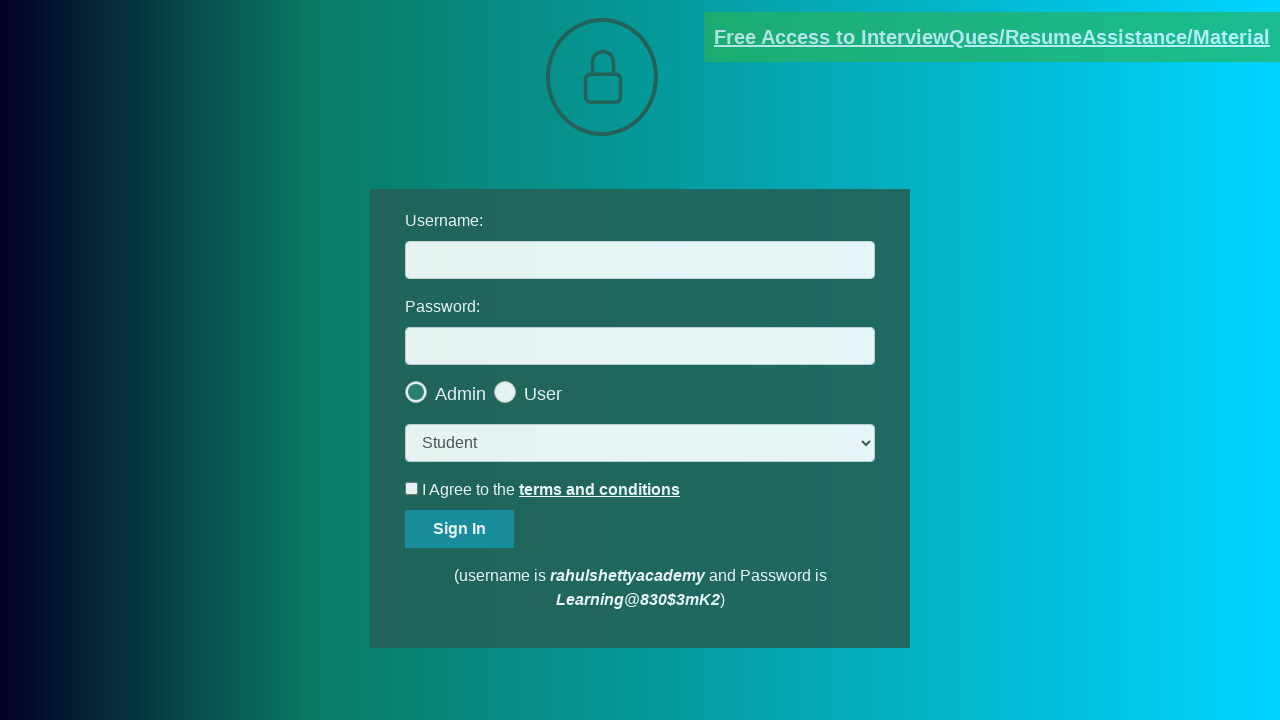

Child window opened and captured
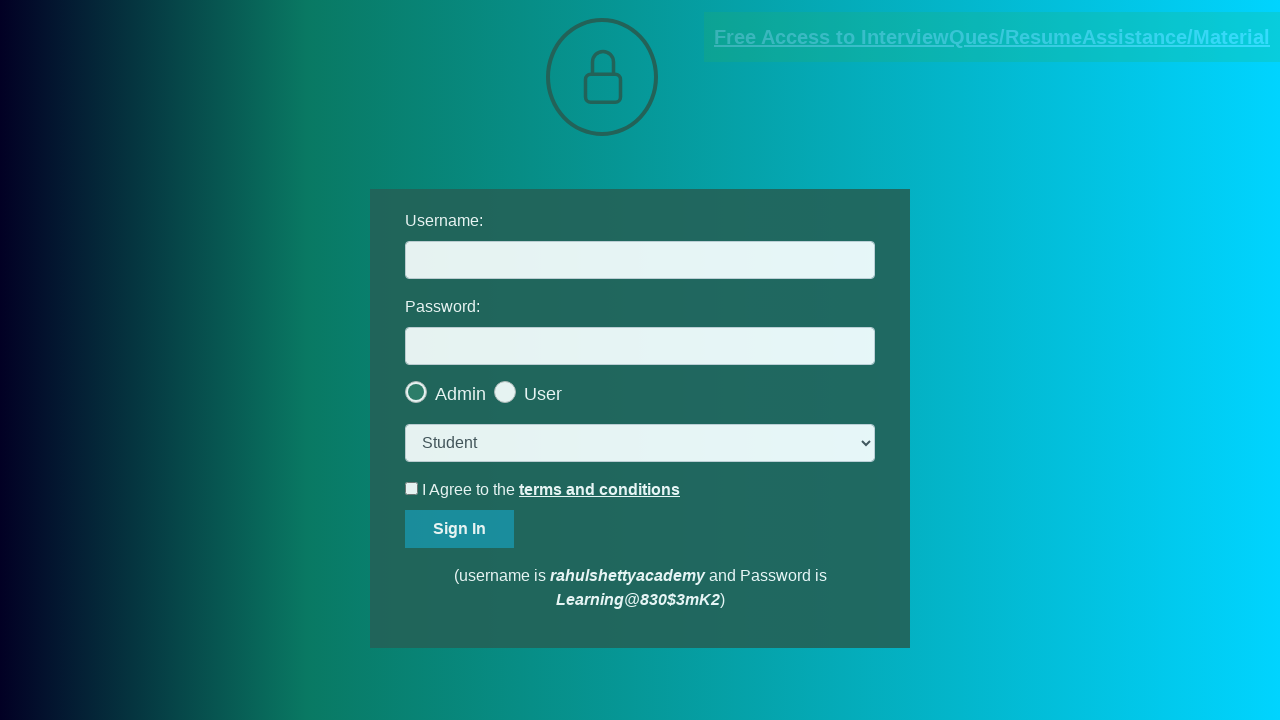

Child window loaded completely
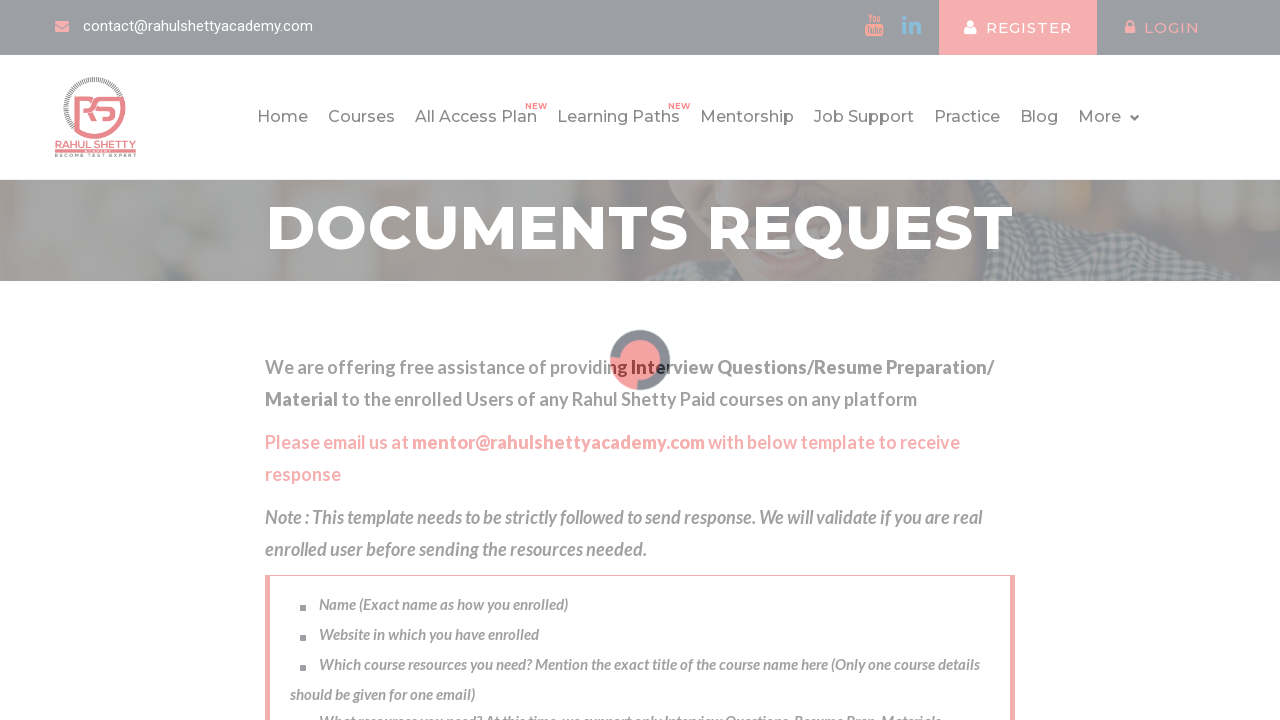

Extracted text from red element on child window
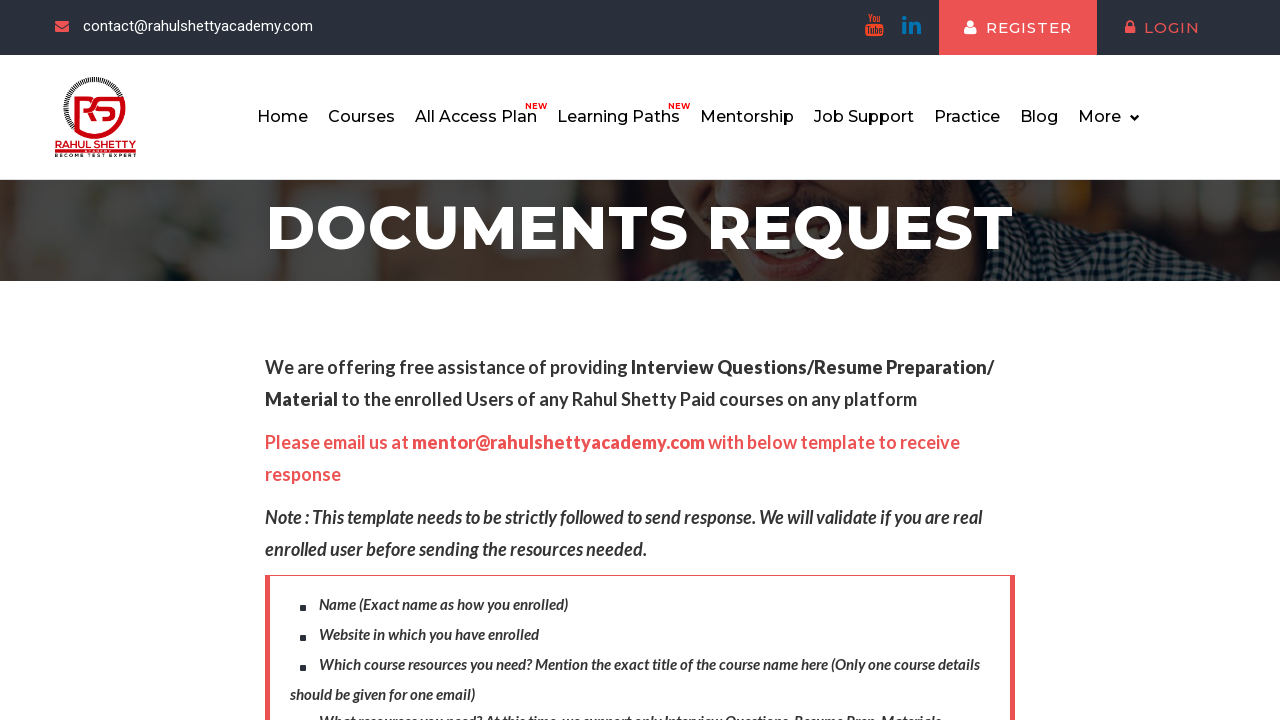

Parsed domain from text: rahulshettyacademy.com
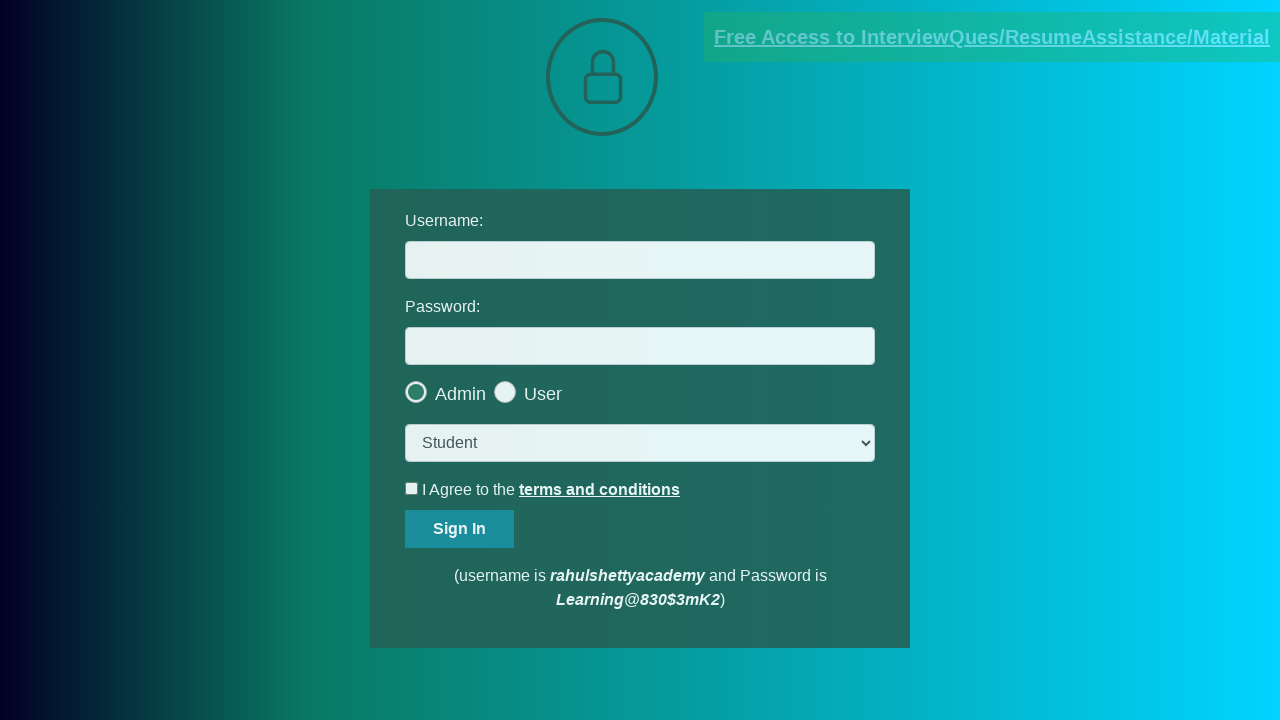

Filled username field with extracted domain: rahulshettyacademy.com on #username
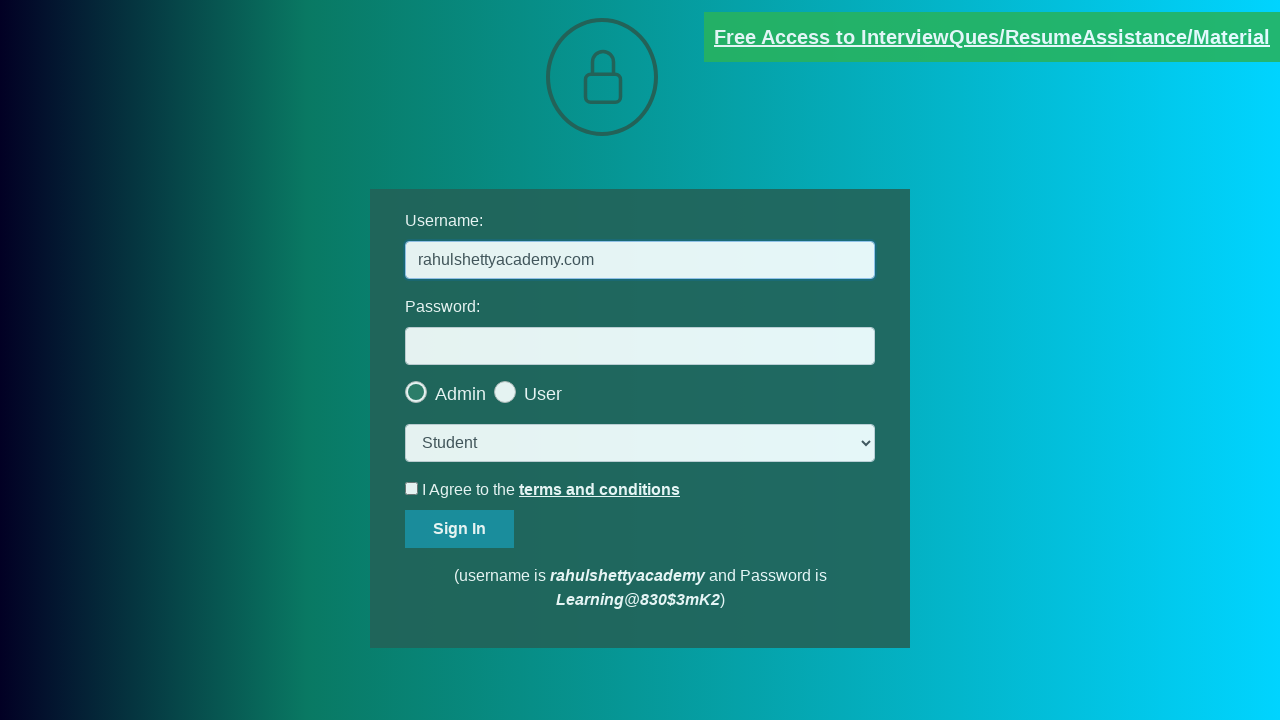

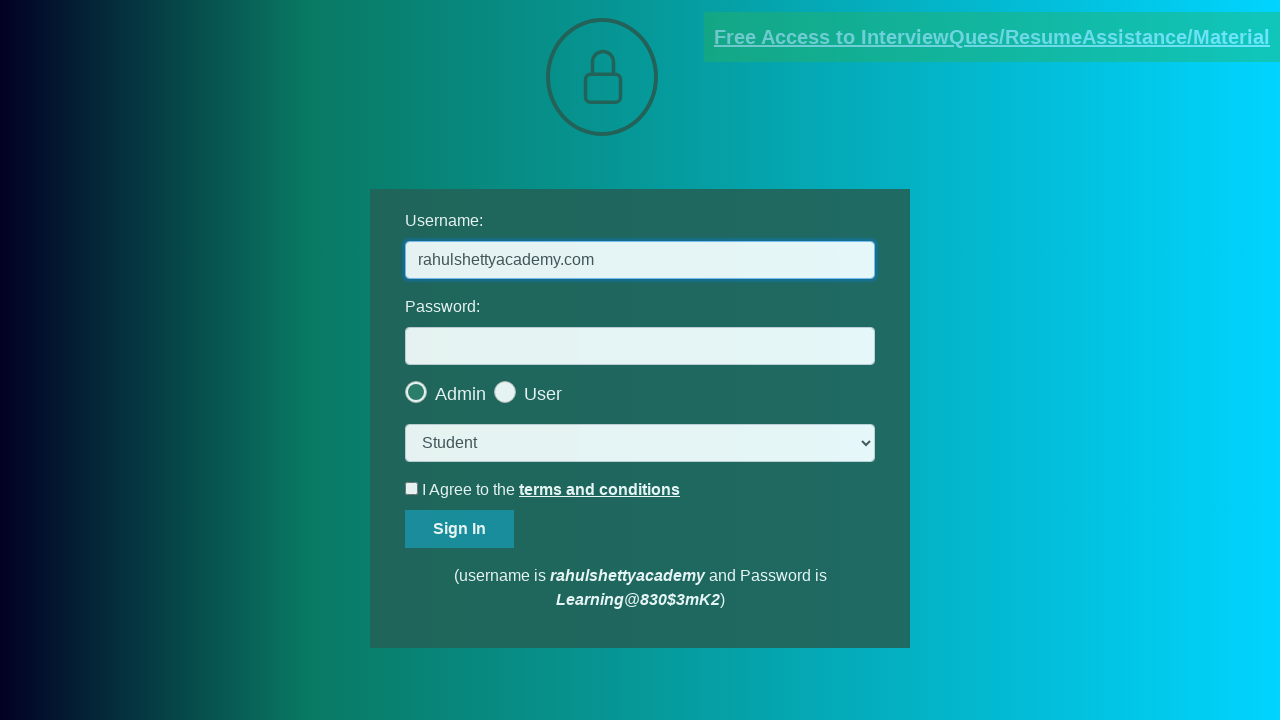